Tests opting out of A/B tests by adding an opt-out cookie after visiting the page, then refreshing to verify the page displays "No A/B Test" heading.

Starting URL: http://the-internet.herokuapp.com/abtest

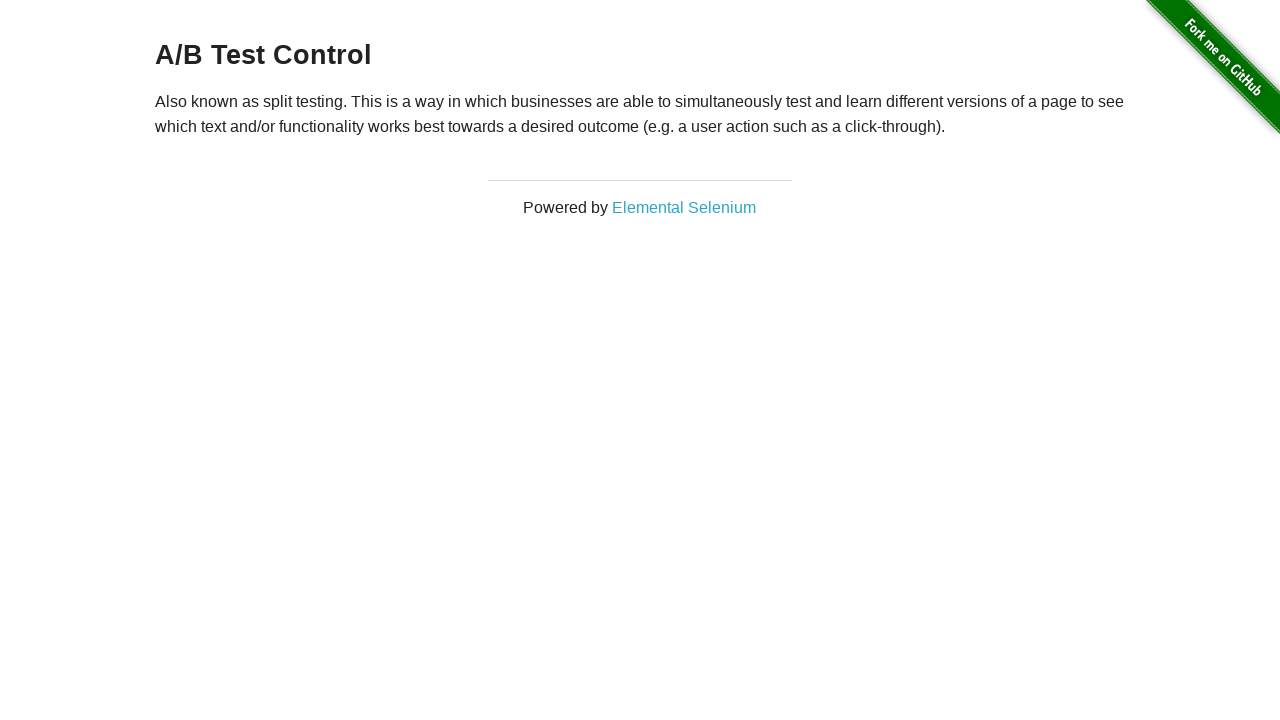

Located h3 heading element
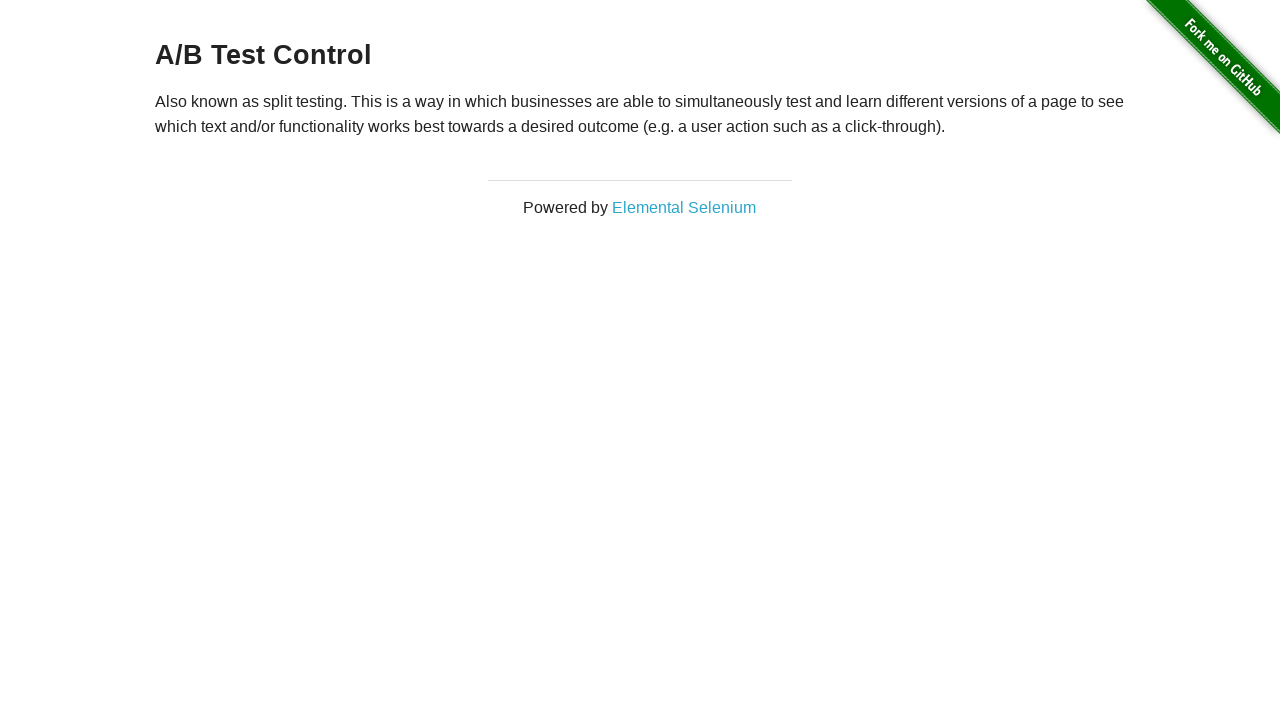

Retrieved heading text content
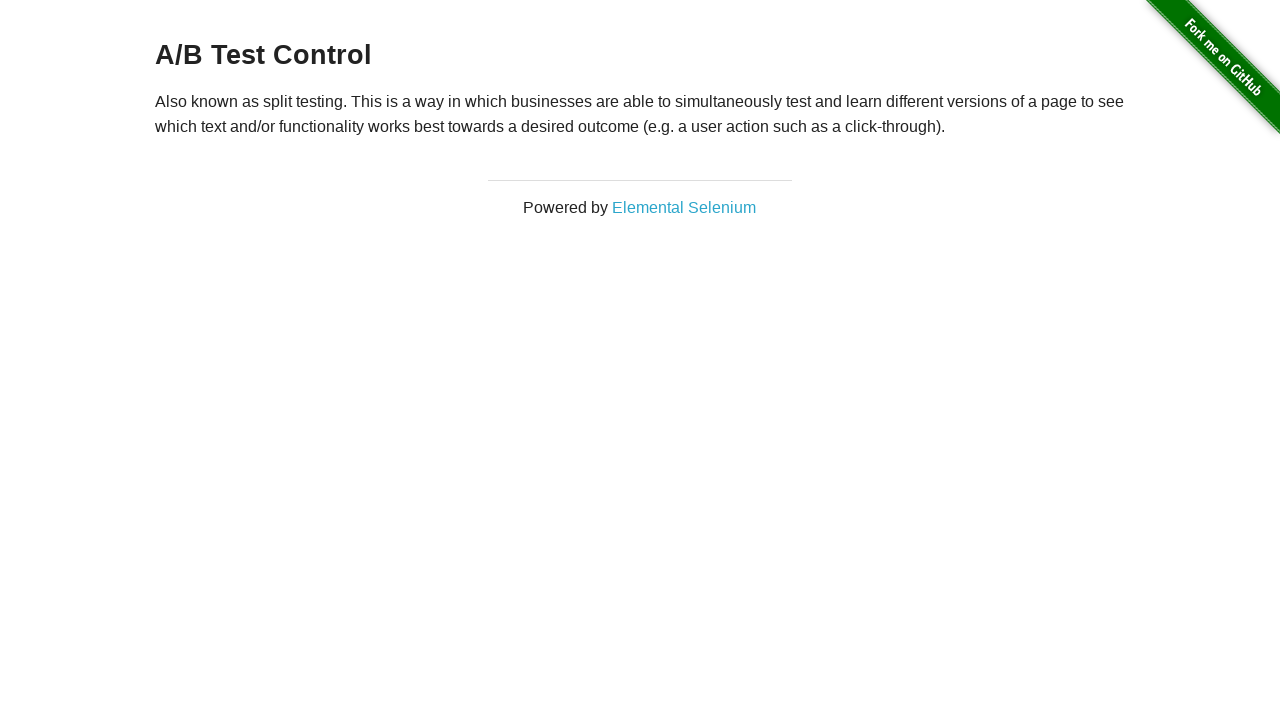

Verified initial heading starts with 'A/B Test'
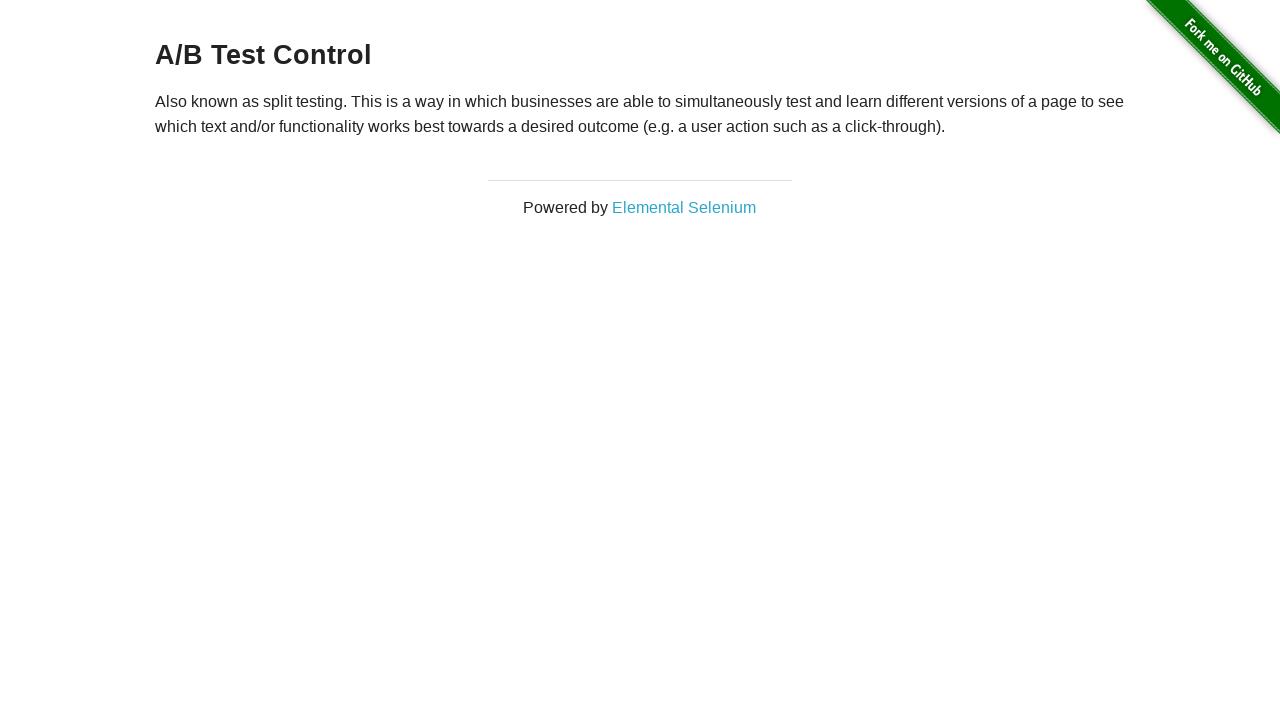

Added optimizelyOptOut cookie to context
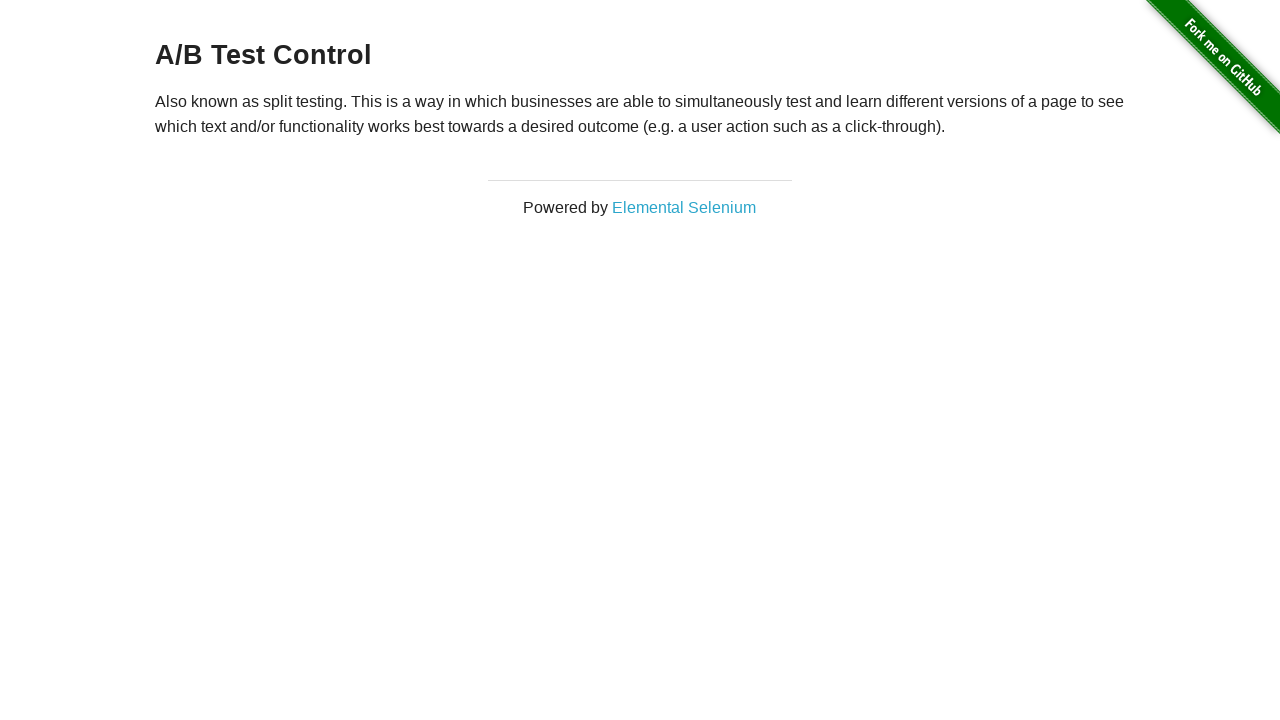

Reloaded page after adding opt-out cookie
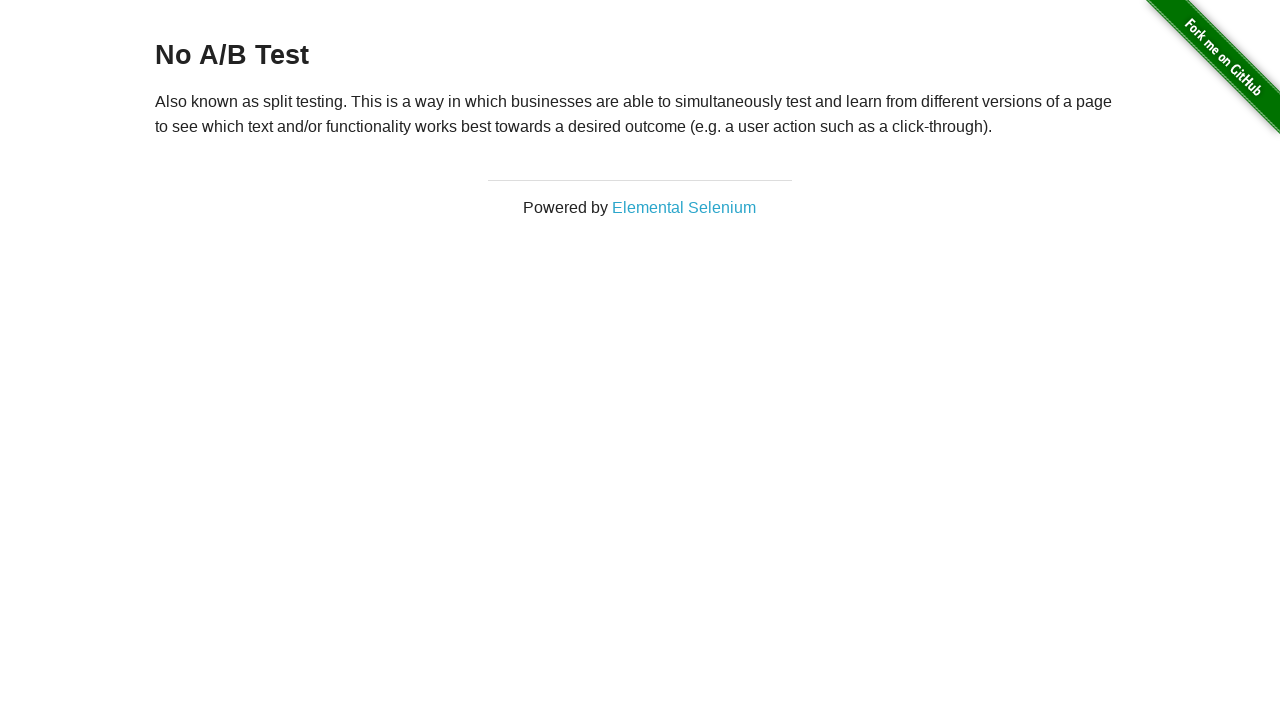

Retrieved heading text content after page reload
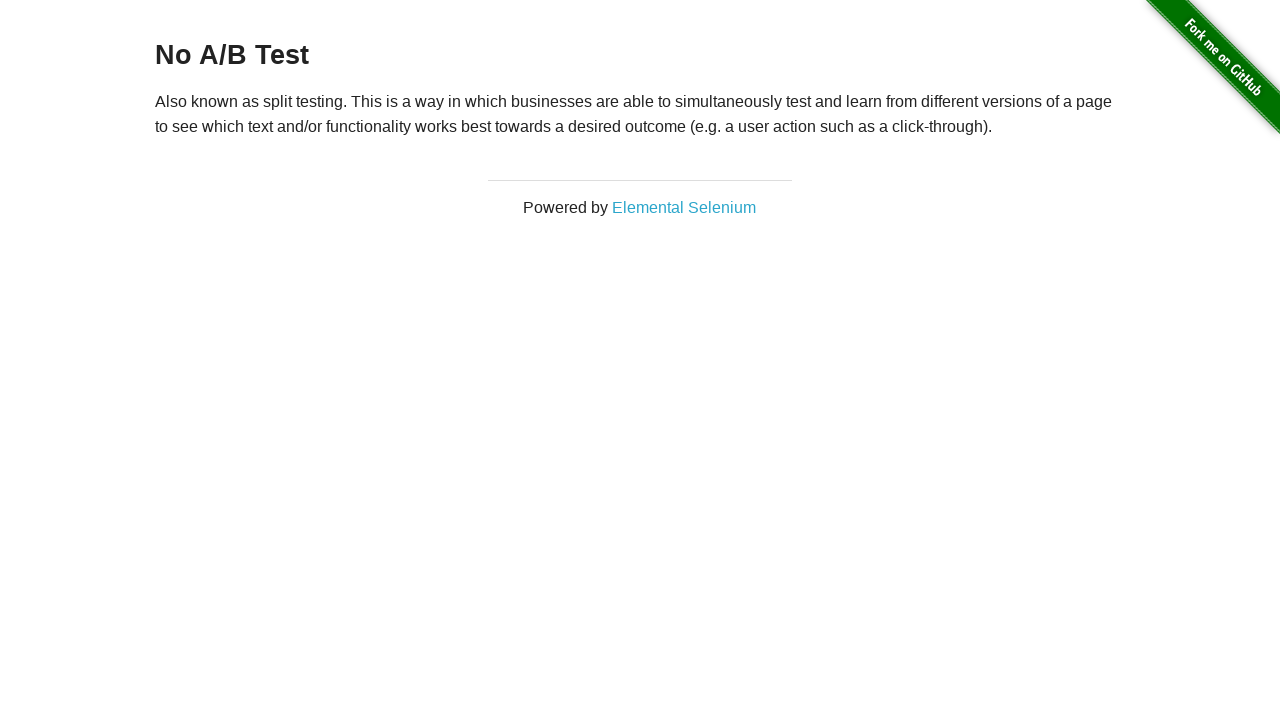

Verified heading starts with 'No A/B Test' confirming opt-out successful
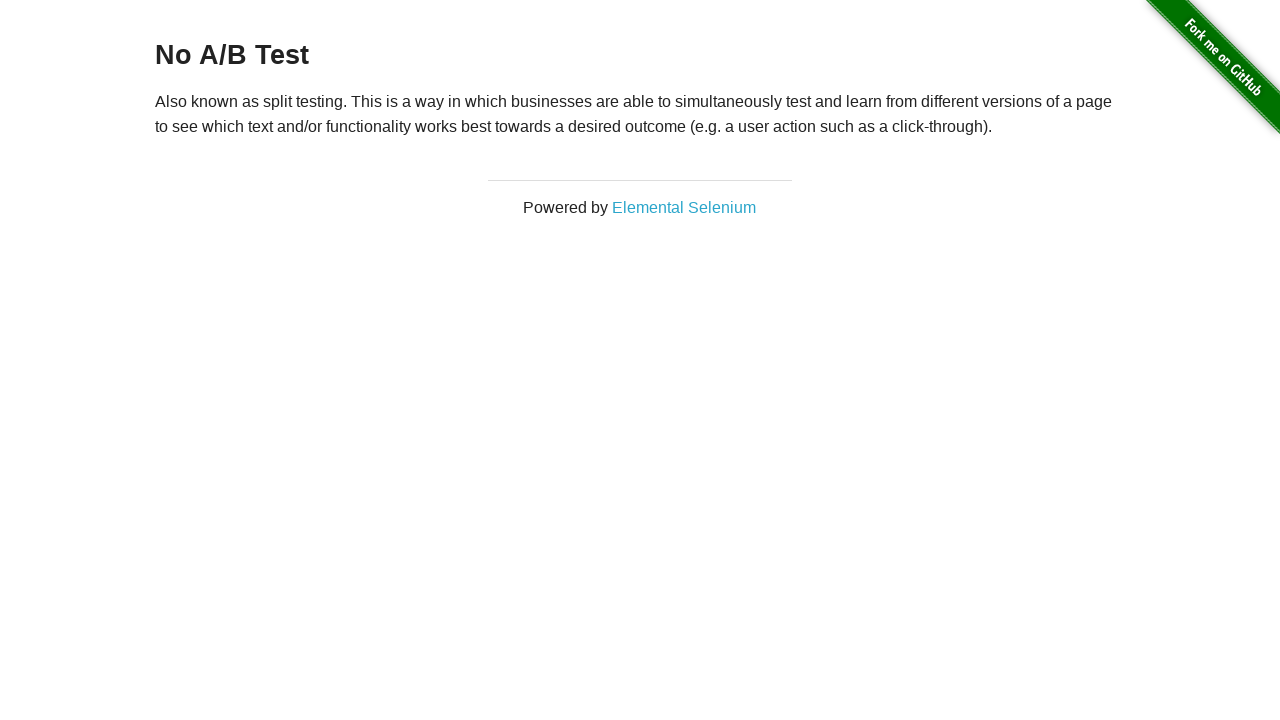

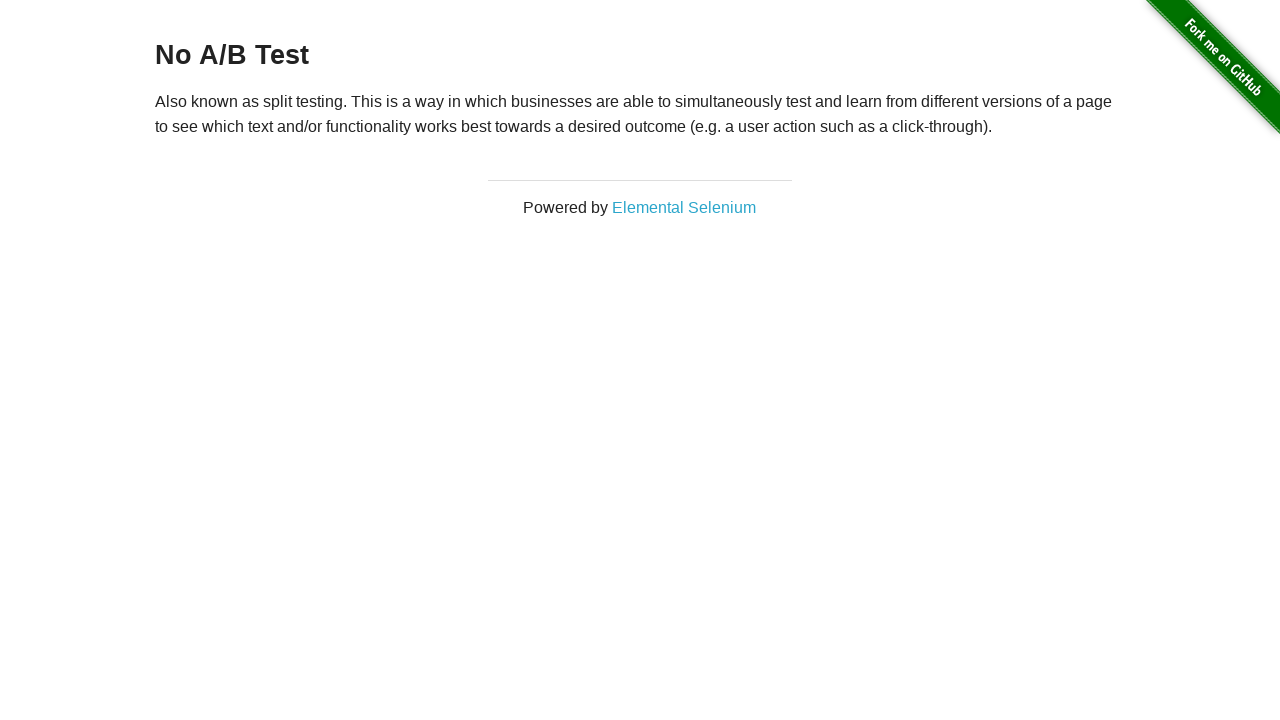